Tests that toggle-all checkbox state updates when individual items are completed or cleared

Starting URL: https://demo.playwright.dev/todomvc

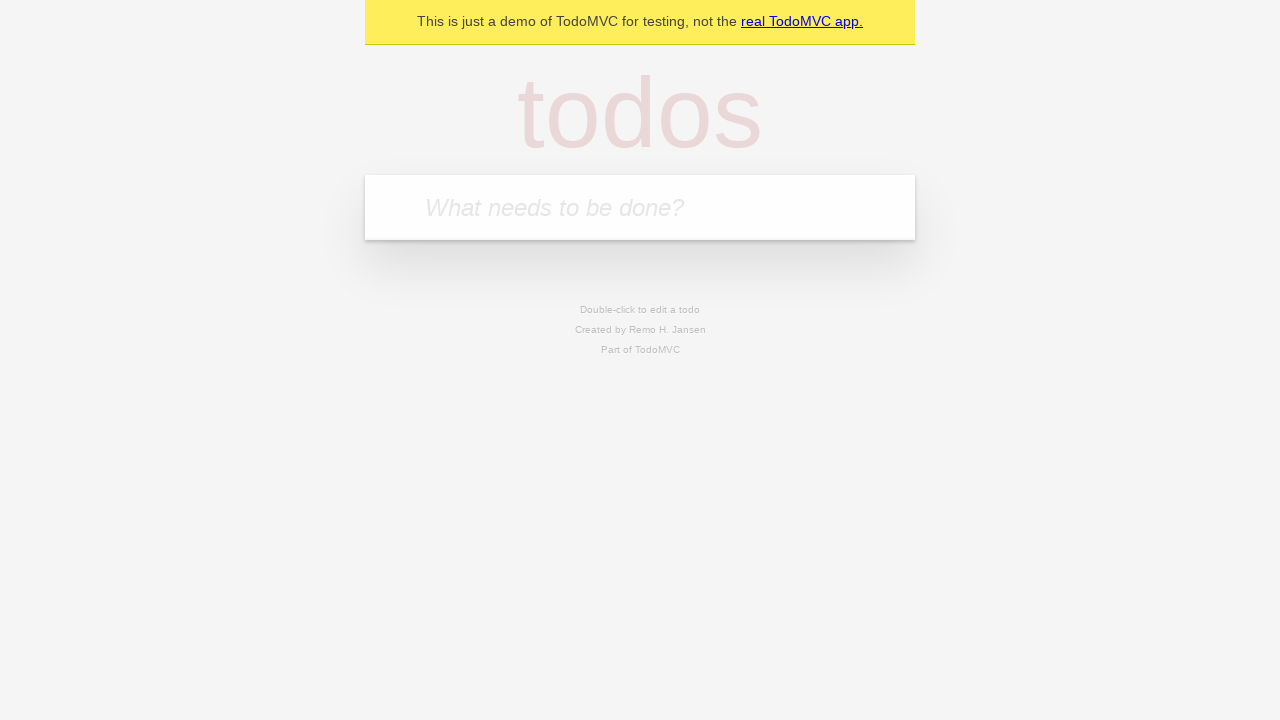

Filled new todo input with 'buy some cheese' on .new-todo
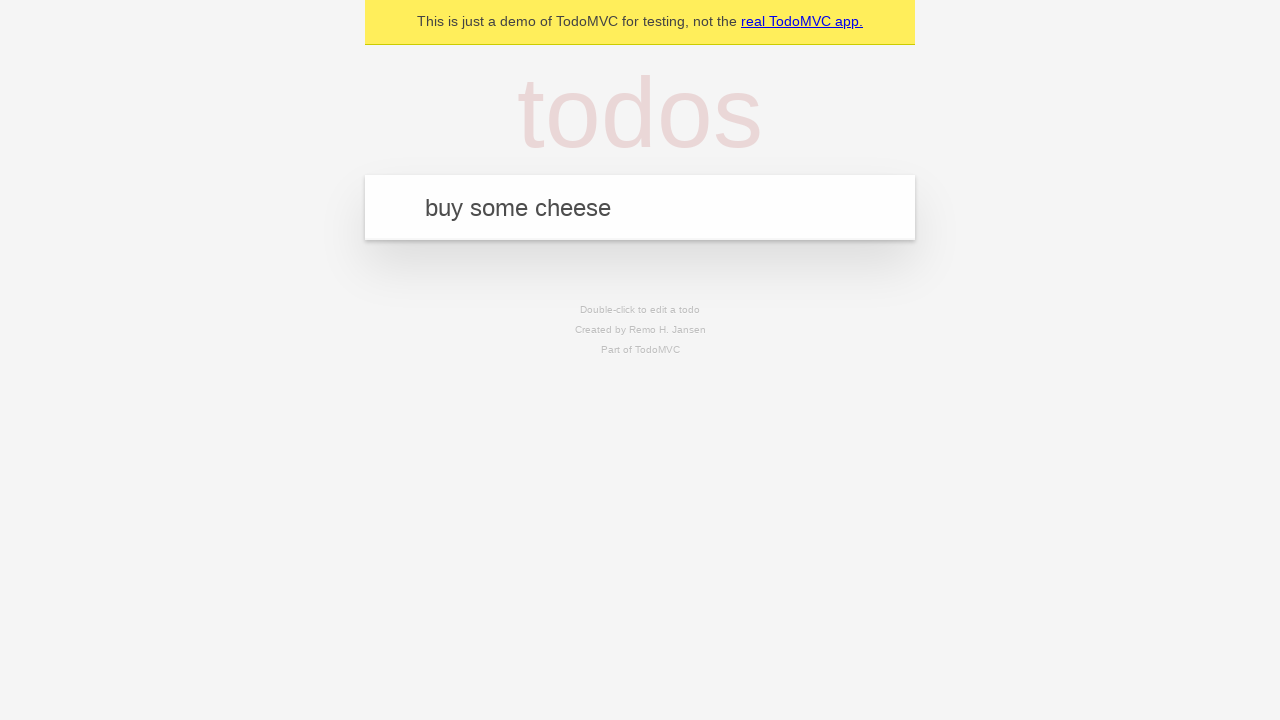

Pressed Enter to add first todo on .new-todo
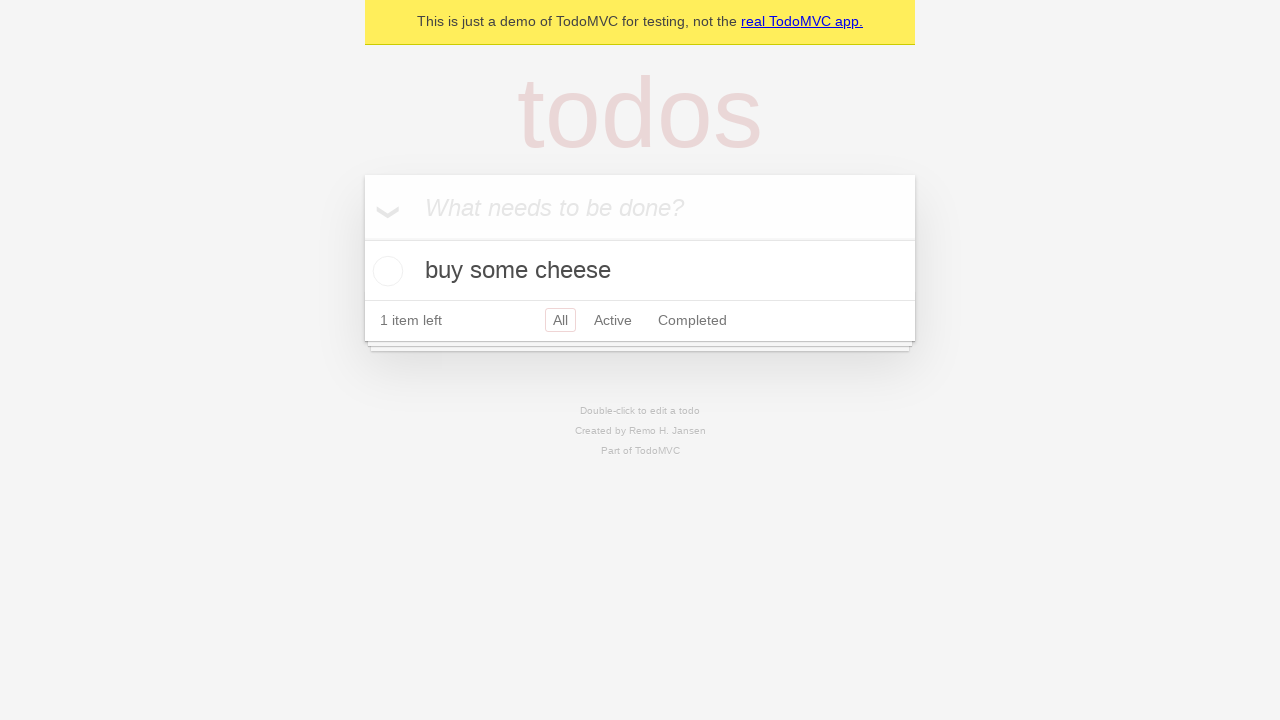

Filled new todo input with 'feed the cat' on .new-todo
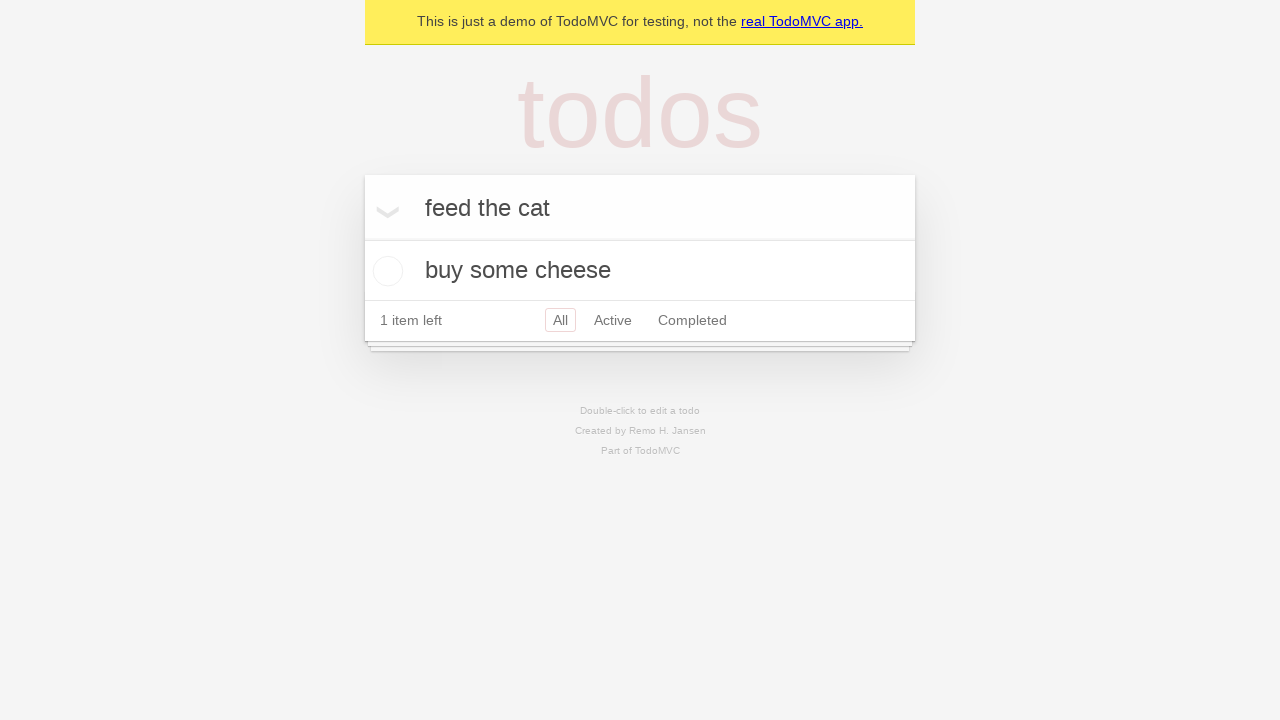

Pressed Enter to add second todo on .new-todo
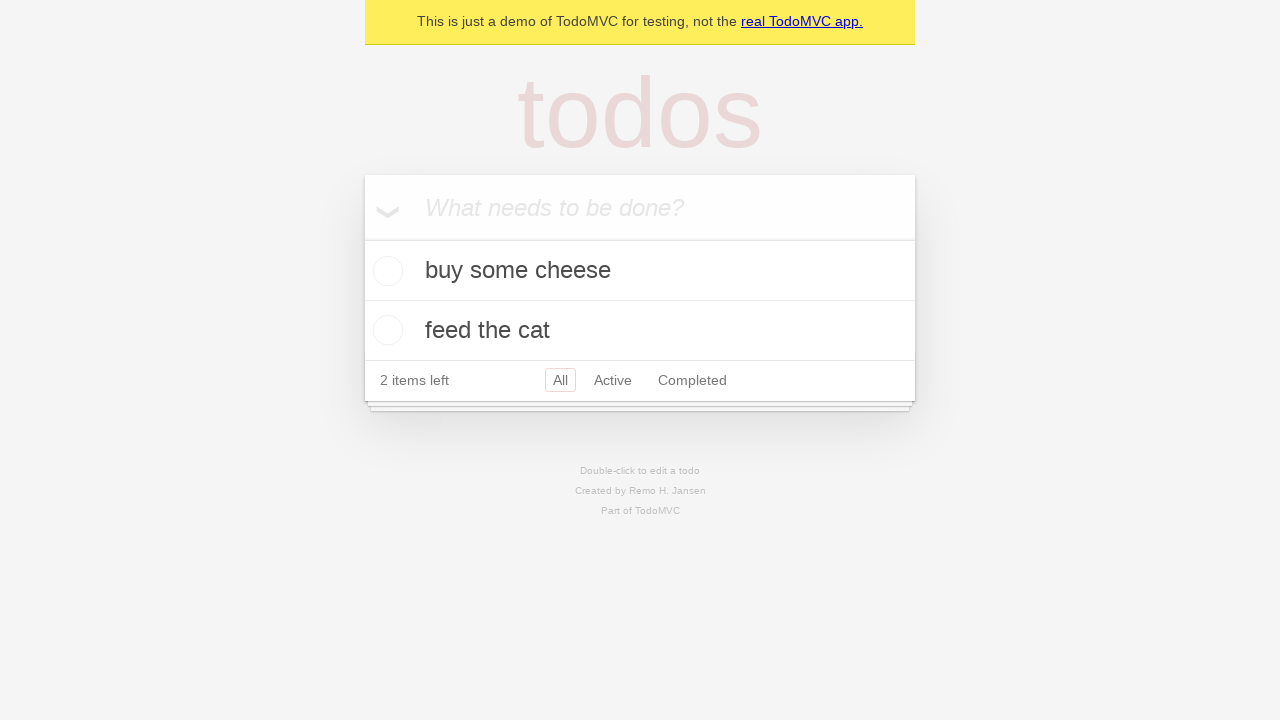

Filled new todo input with 'book a doctors appointment' on .new-todo
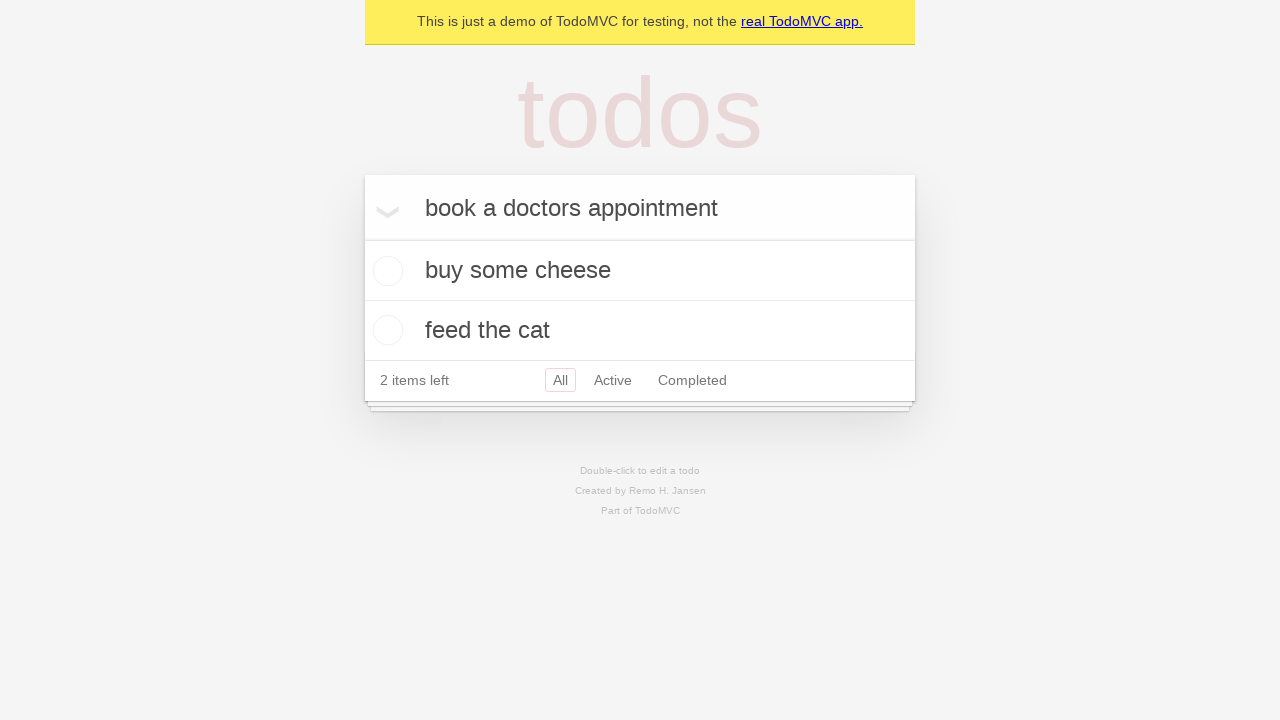

Pressed Enter to add third todo on .new-todo
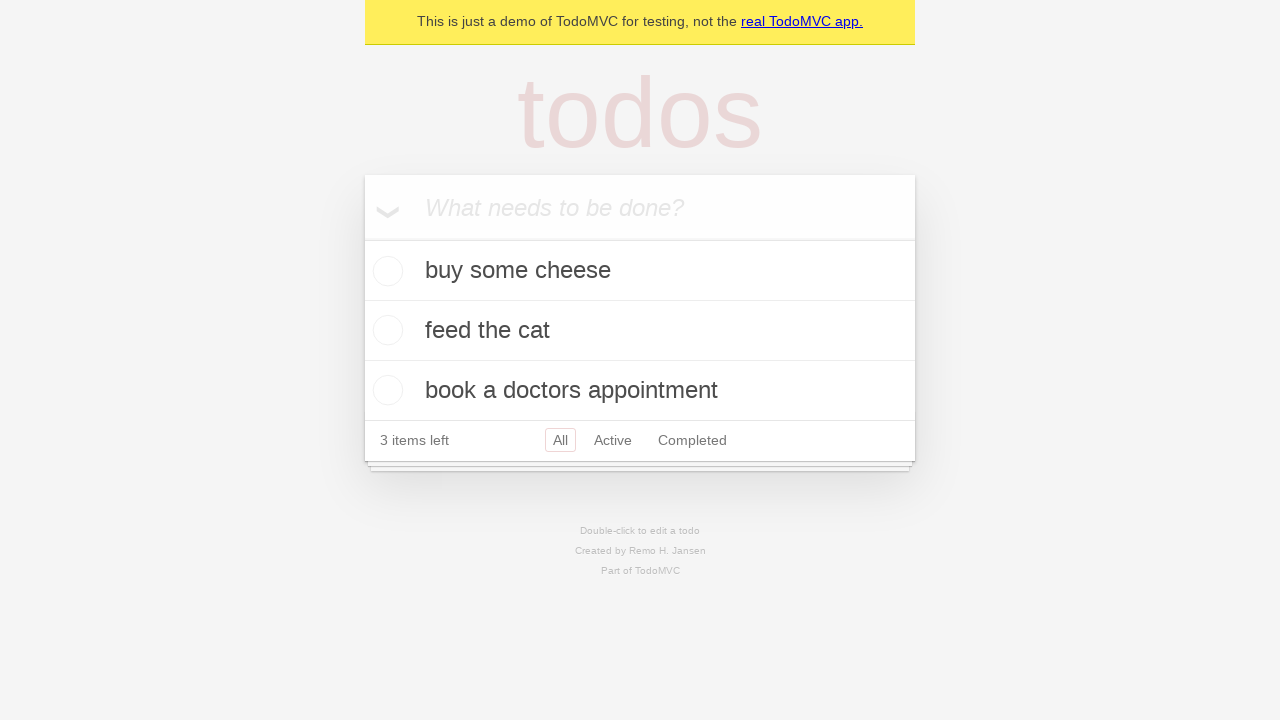

Checked toggle-all checkbox to mark all todos as complete at (362, 238) on .toggle-all
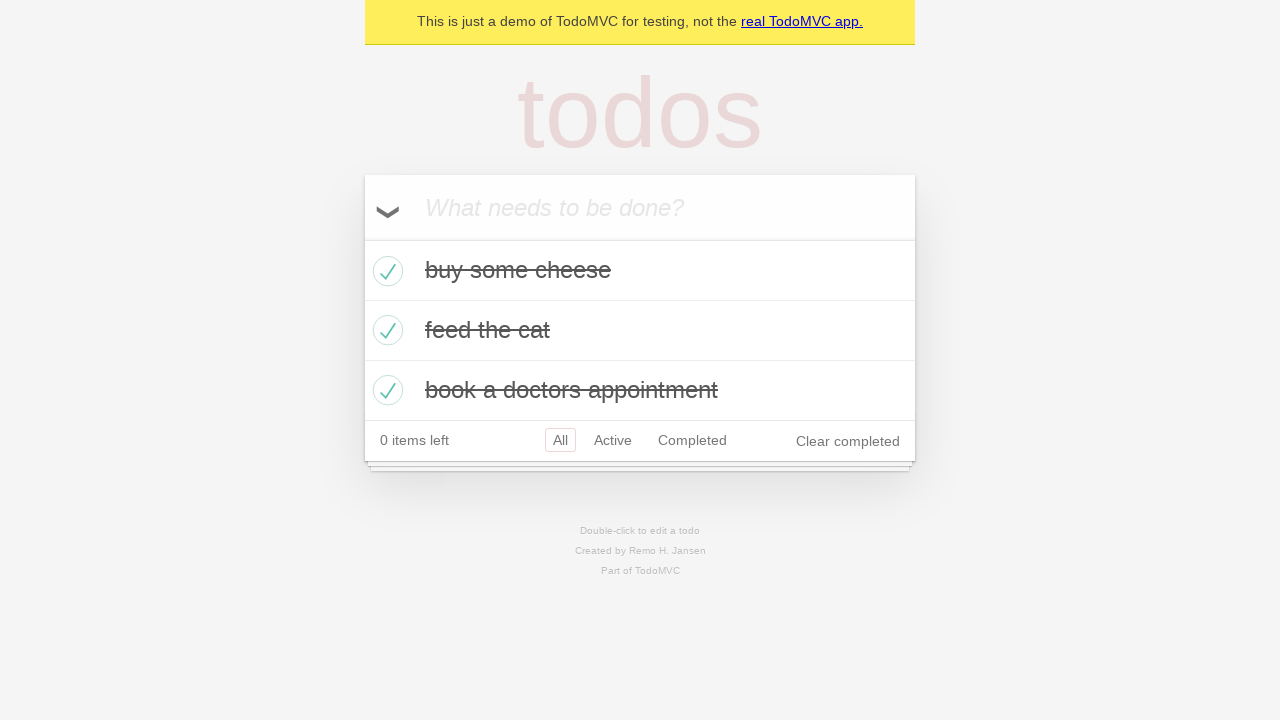

Unchecked first todo item, toggle-all should now be unchecked at (385, 271) on .todo-list li >> nth=0 >> .toggle
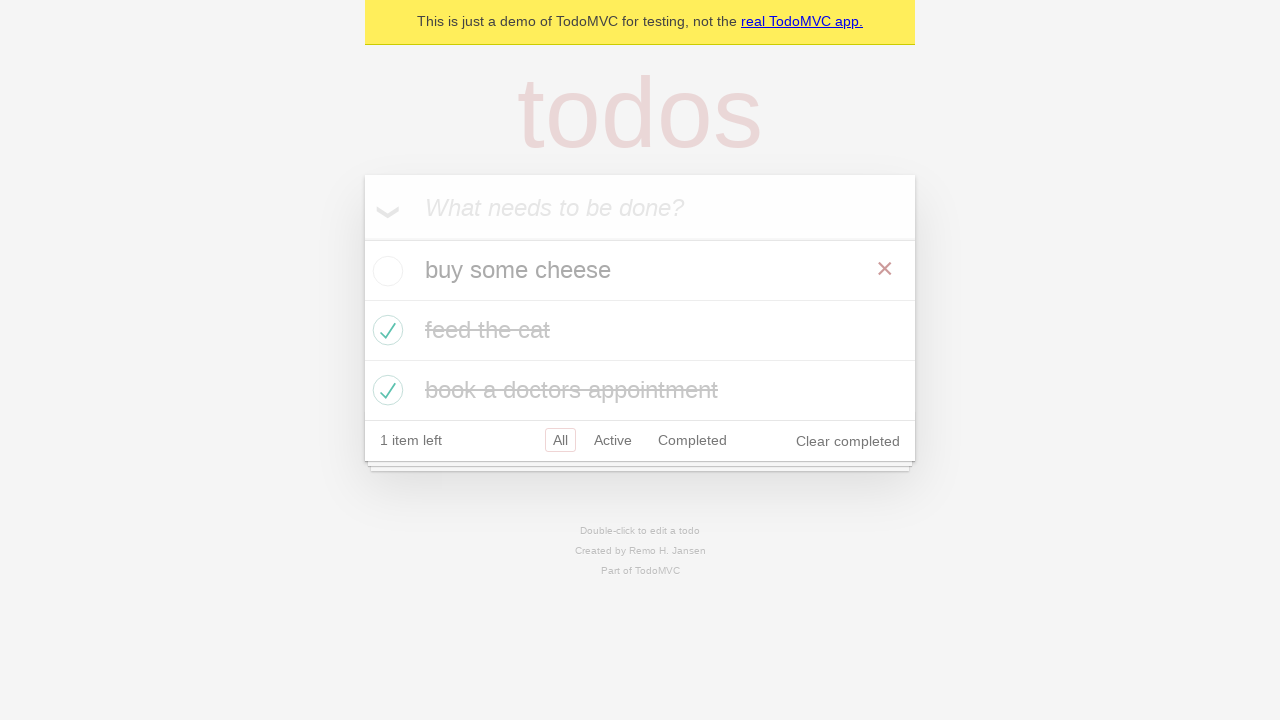

Checked first todo item again, toggle-all should be checked again since all todos are complete at (385, 271) on .todo-list li >> nth=0 >> .toggle
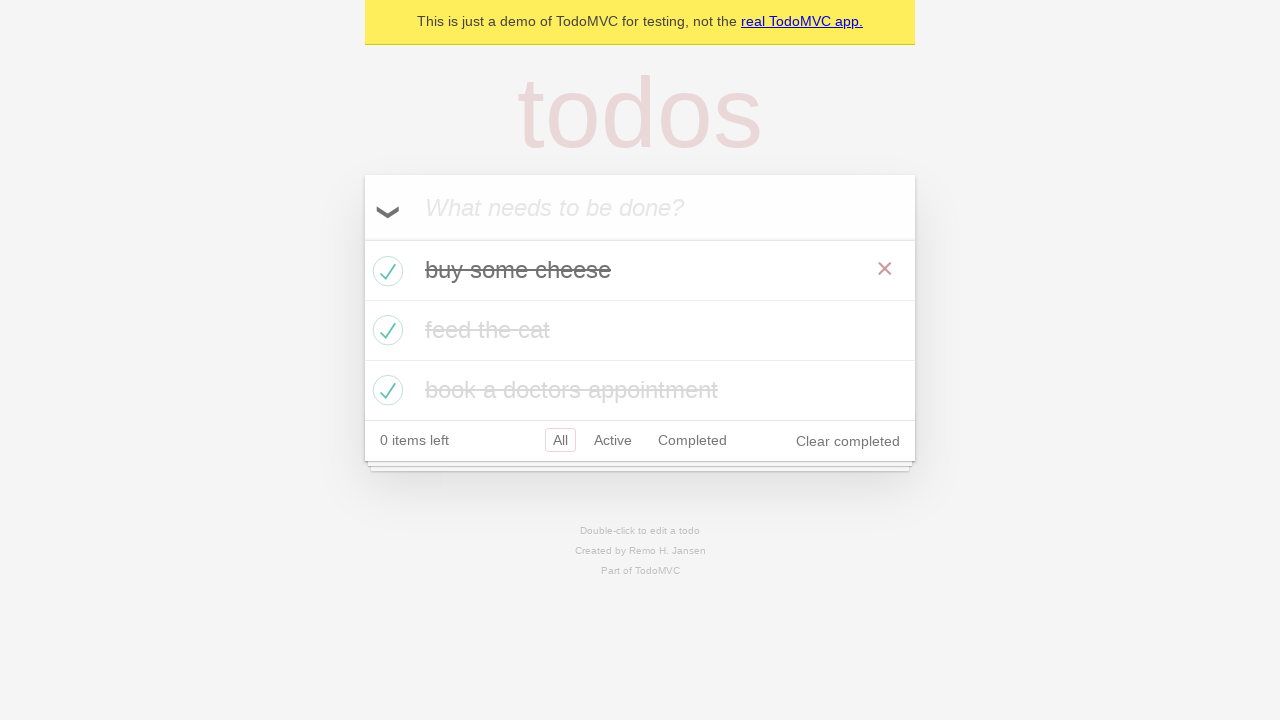

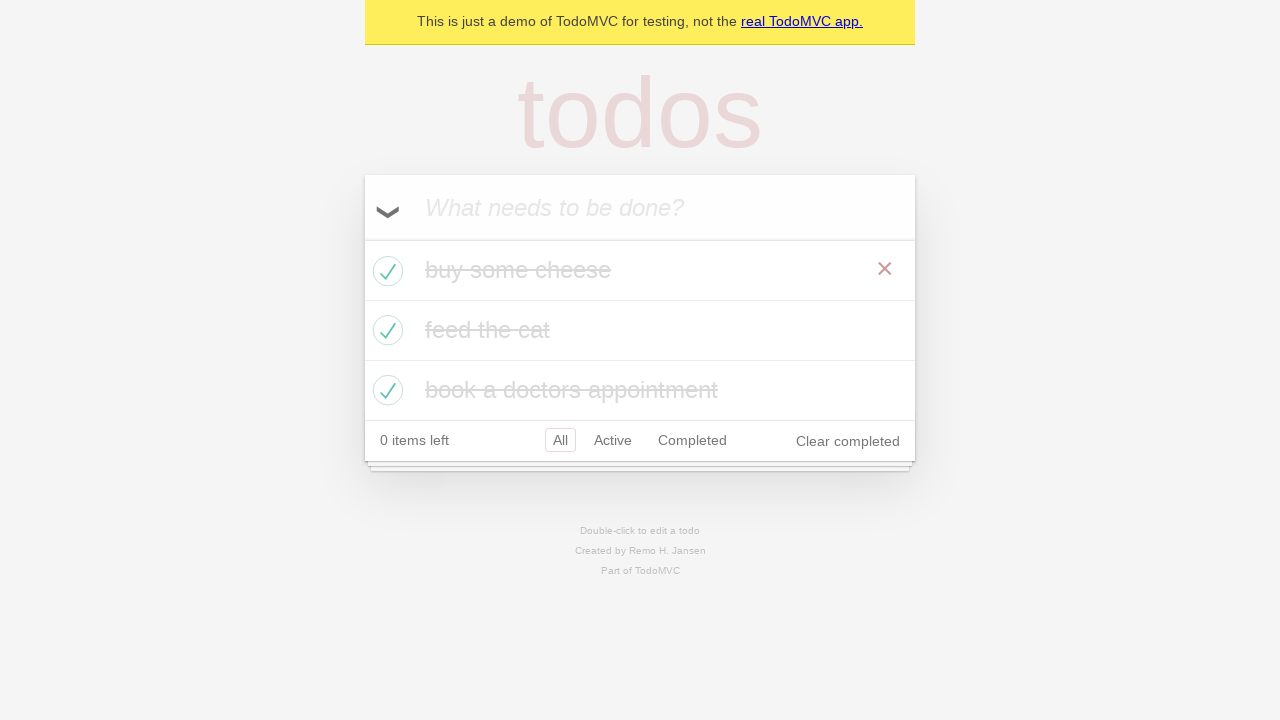